Tests various browser interactions on an example page including clicking a navigation button, switching to an iframe to verify content, clicking a button to reveal hidden text, and filling an input field that synchronizes text display.

Starting URL: https://suvroc.github.io/selenium-mail-course/02/example.html

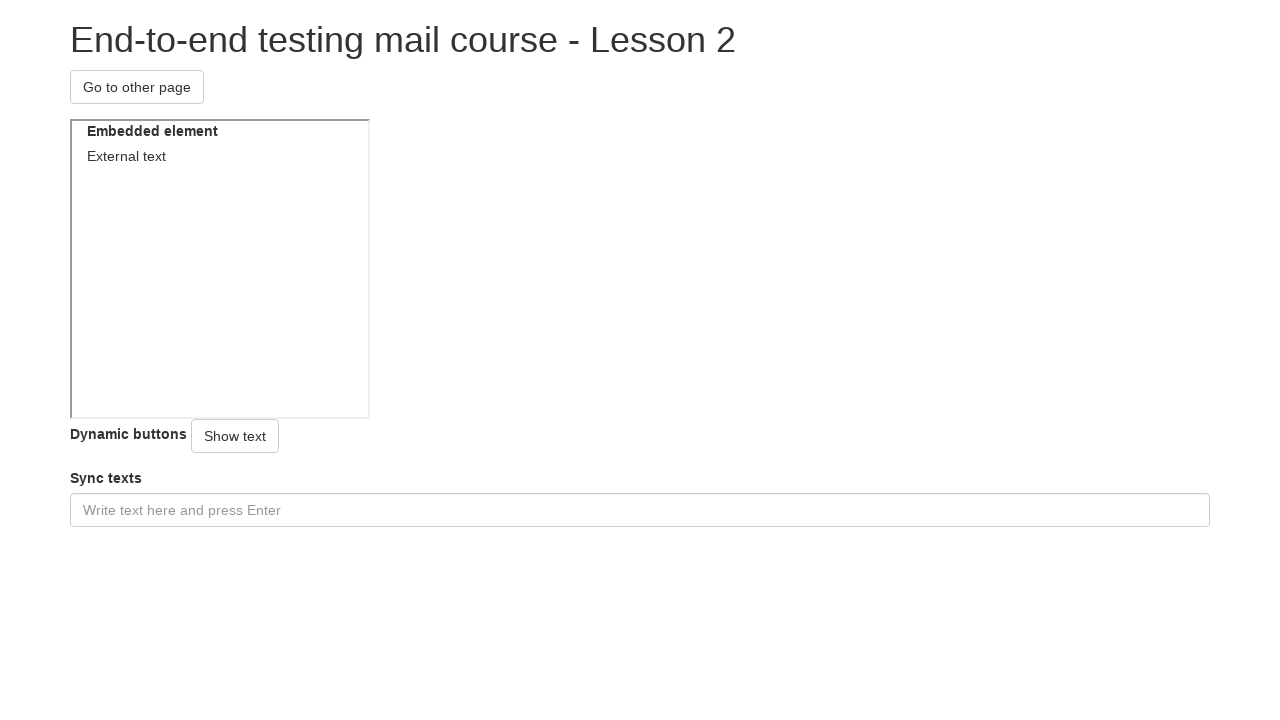

Clicked navigation button at (137, 87) on #naviagtionButton
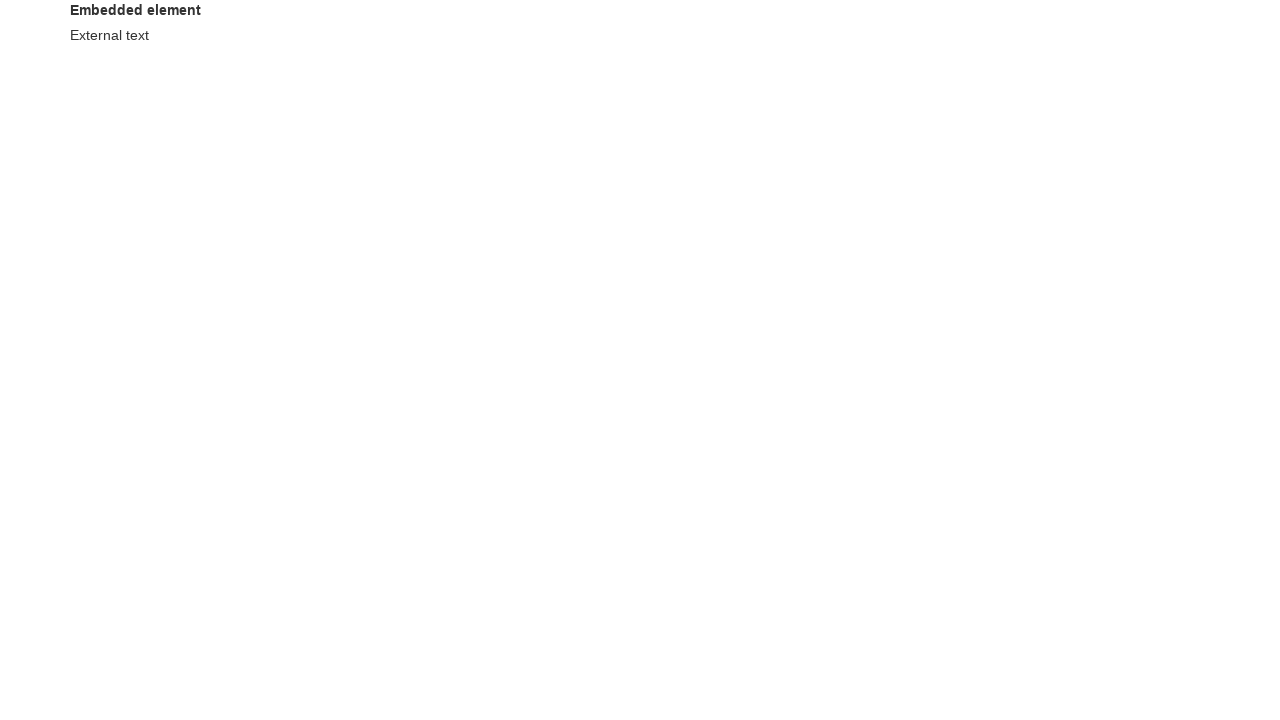

Waited for embedded element to load
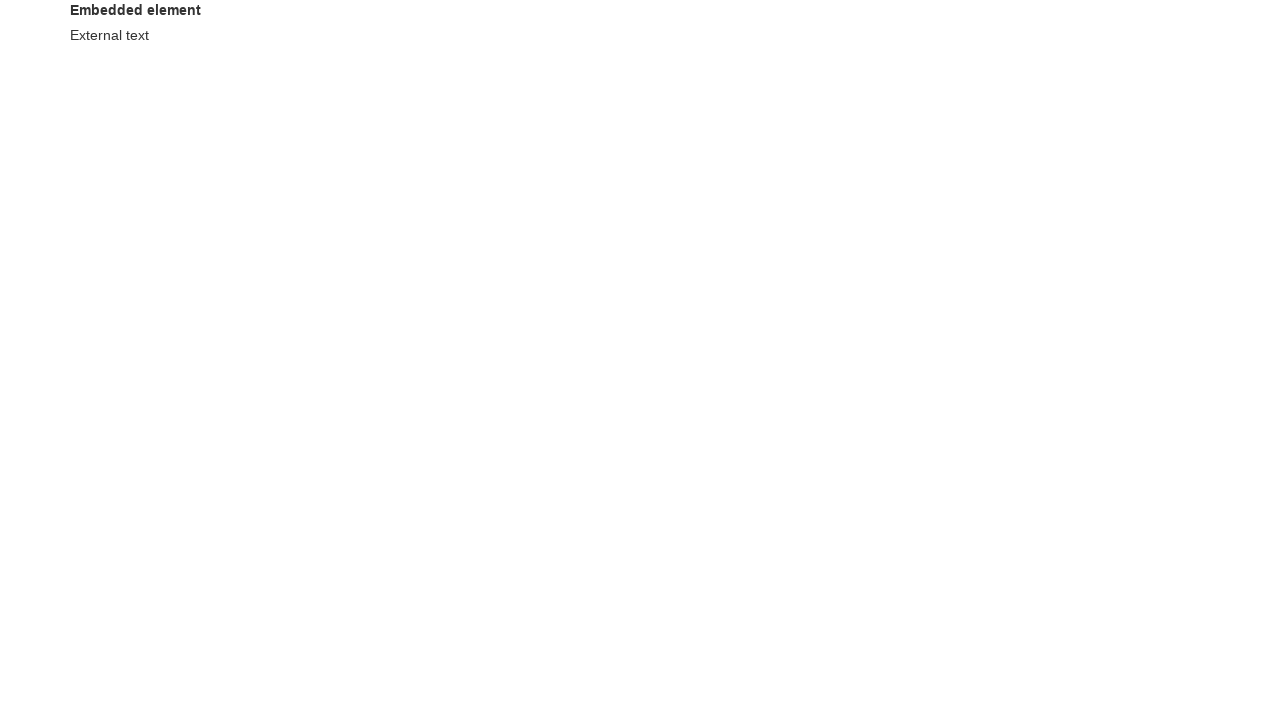

Located embedded element text
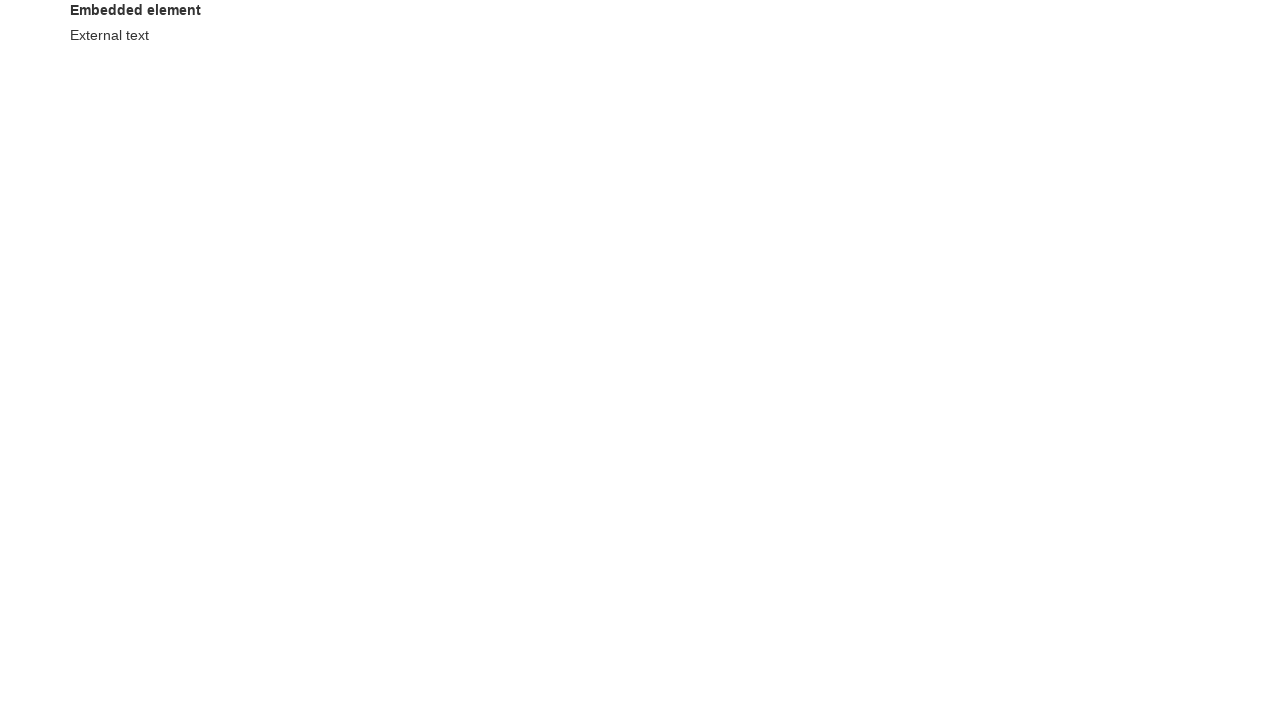

Verified embedded element contains 'External text'
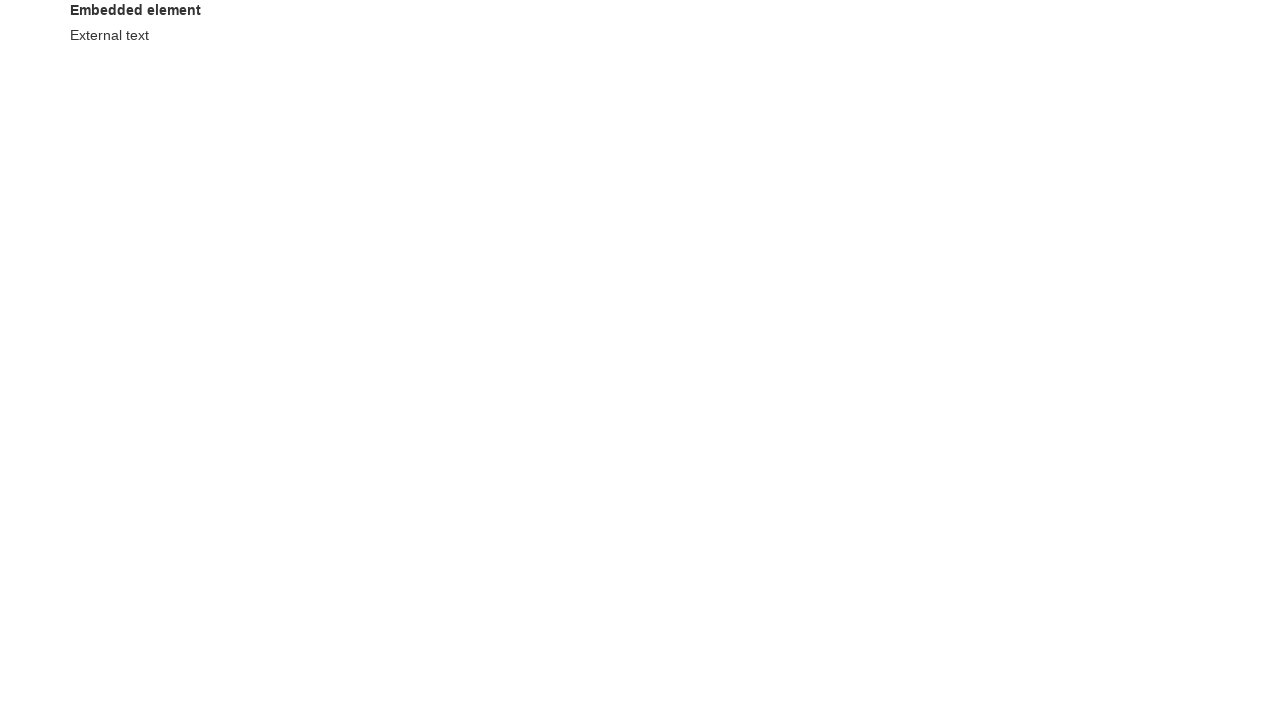

Navigated back to previous page
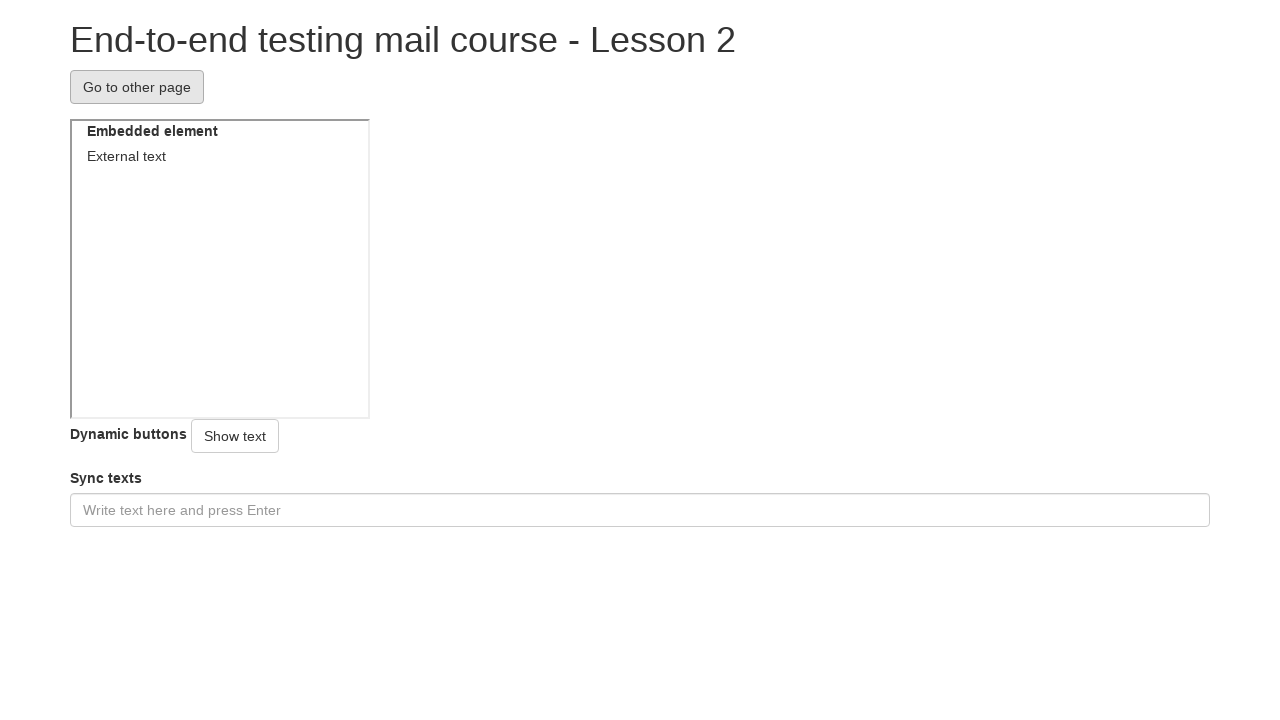

Located iframe element
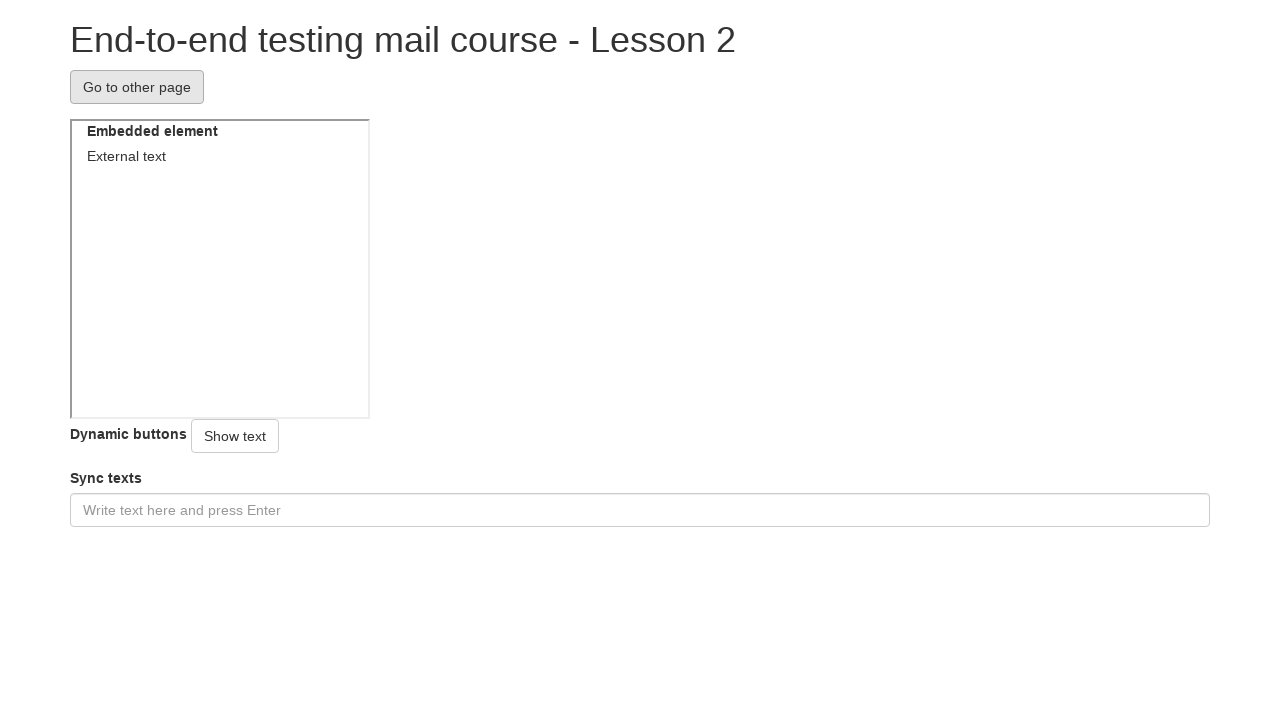

Located text inside iframe
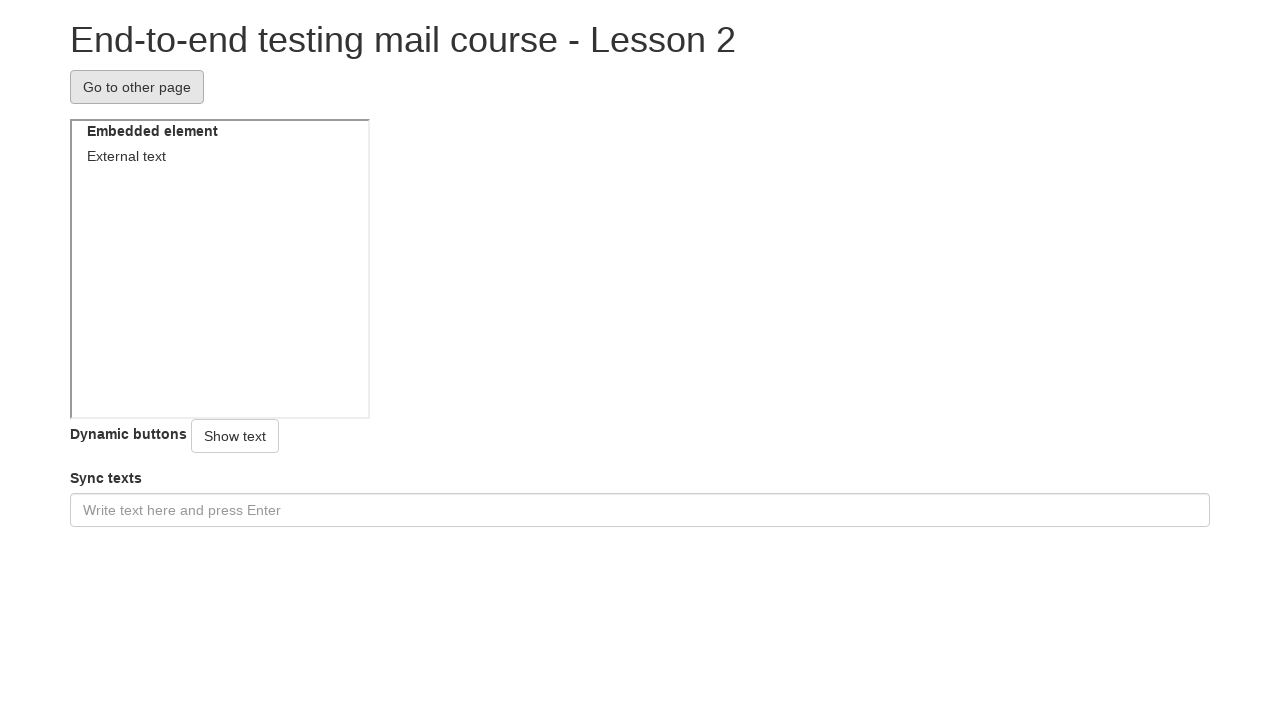

Verified iframe content contains 'External text'
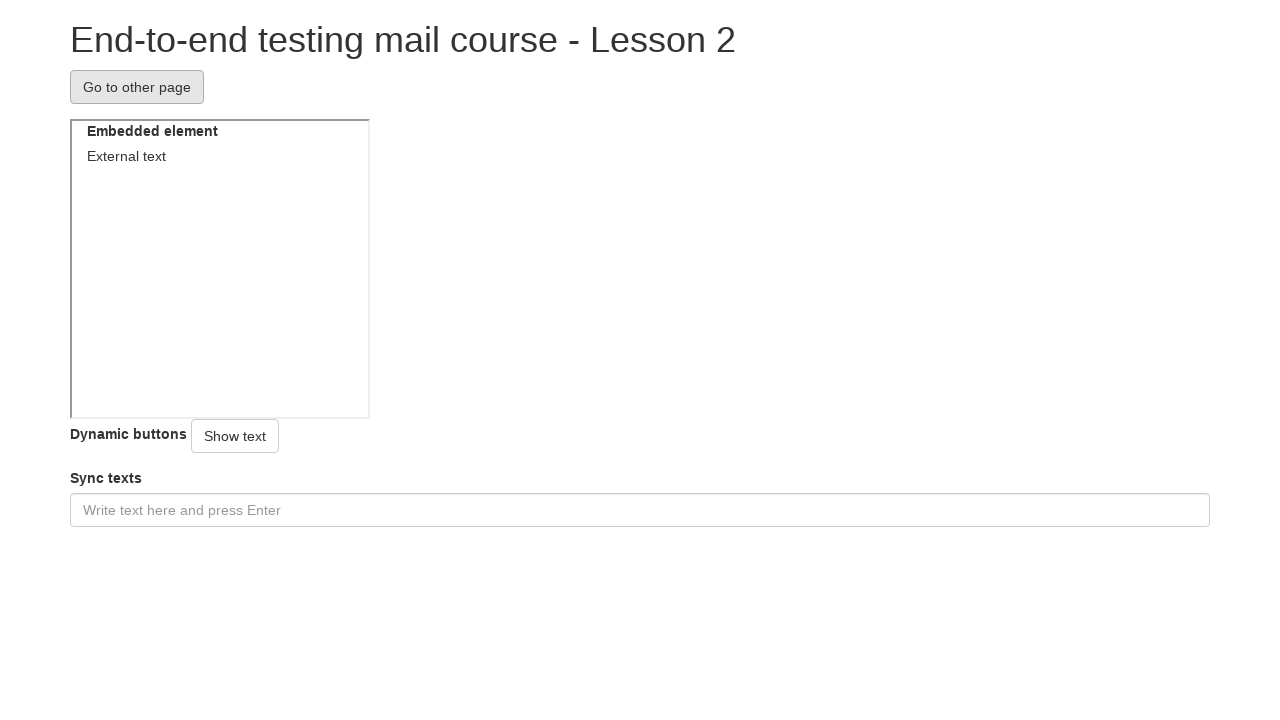

Clicked show text button at (235, 436) on #showText
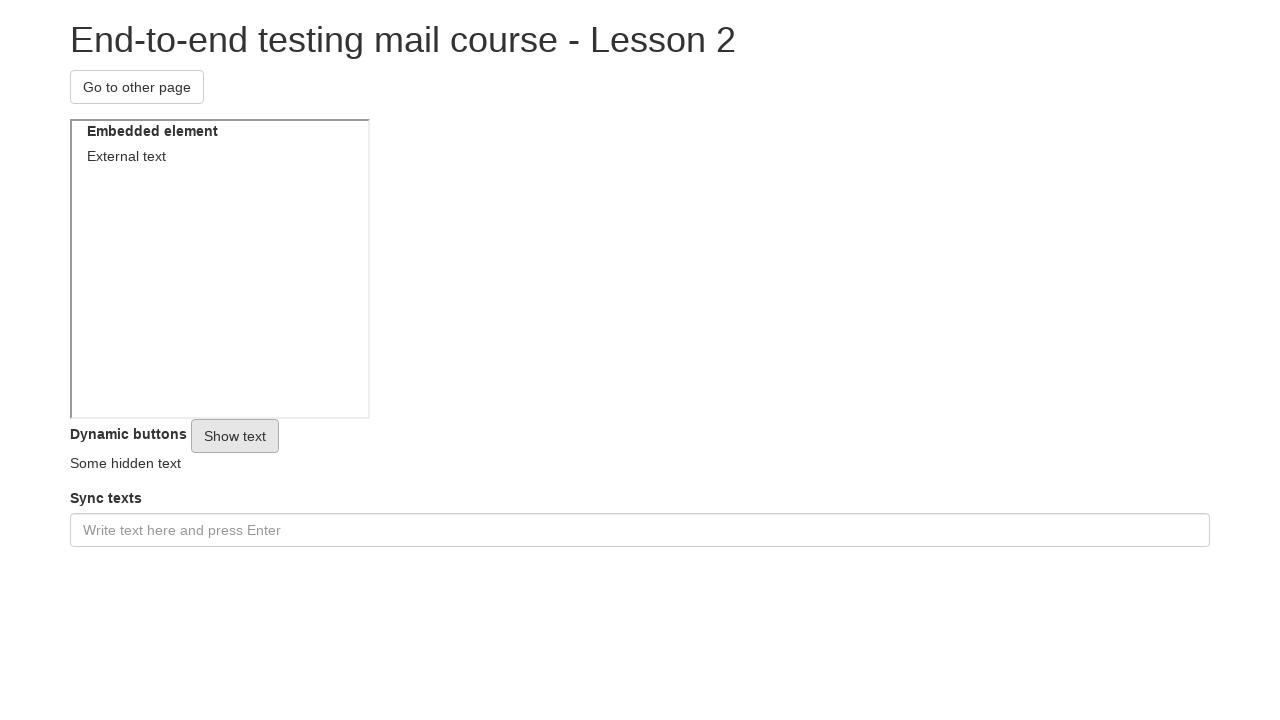

Located hidden text element
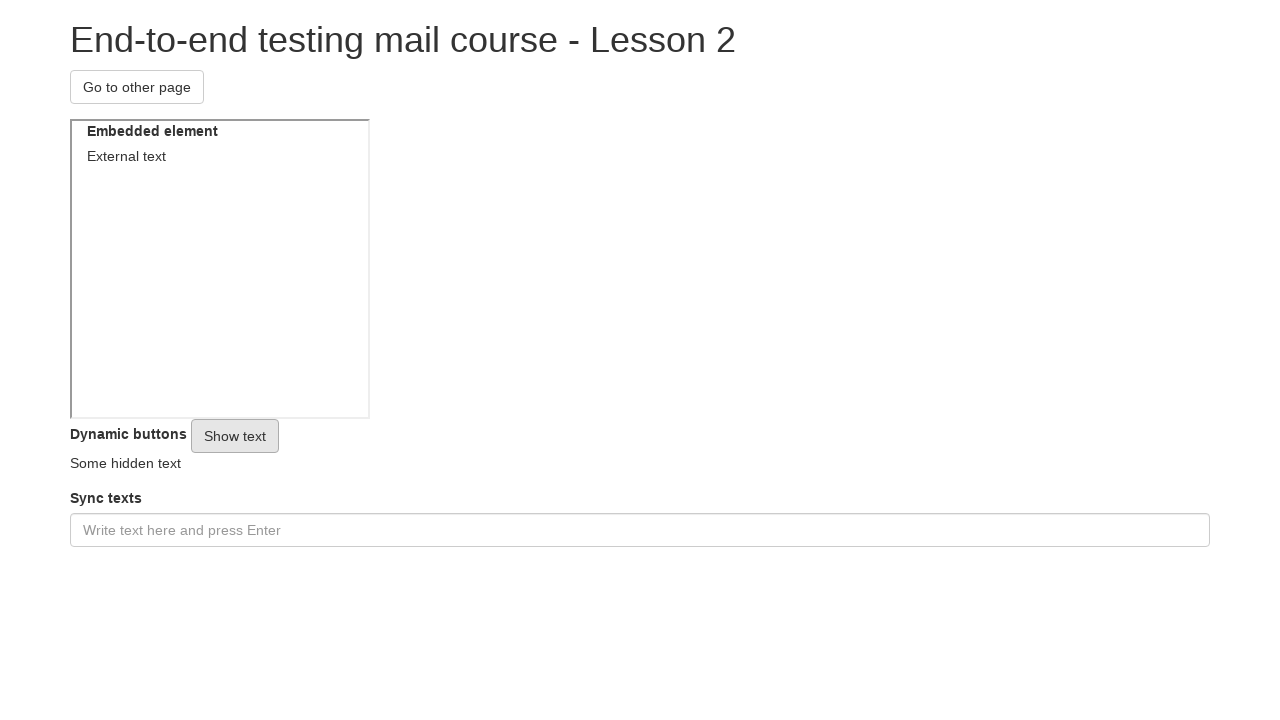

Verified hidden text is now visible with content 'Some hidden text'
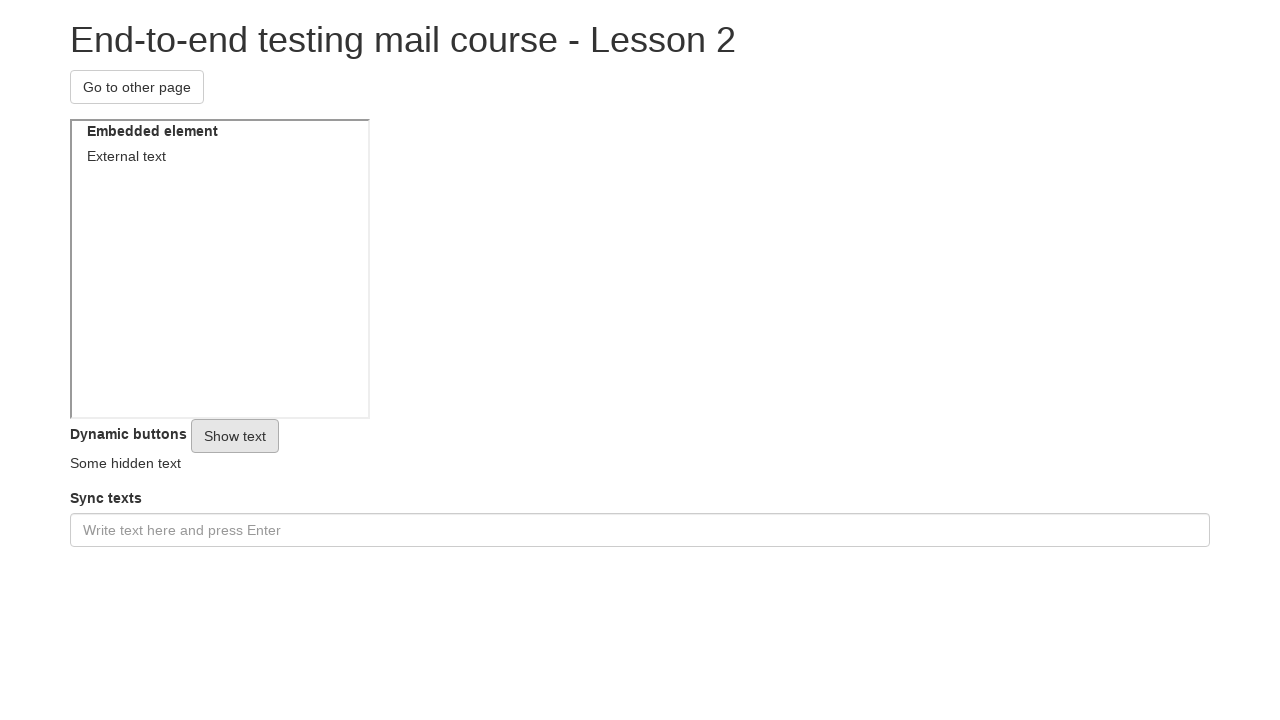

Filled sync input field with 'testData' on #syncInput
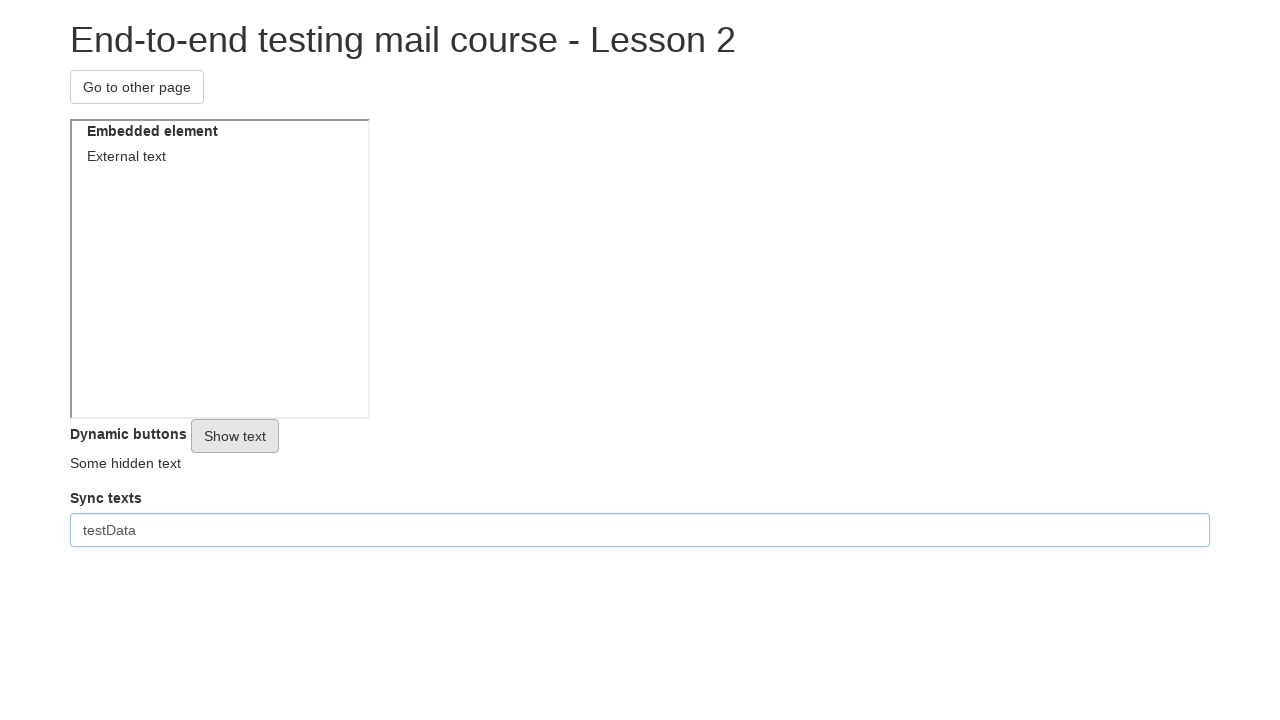

Pressed Enter key in sync input field on #syncInput
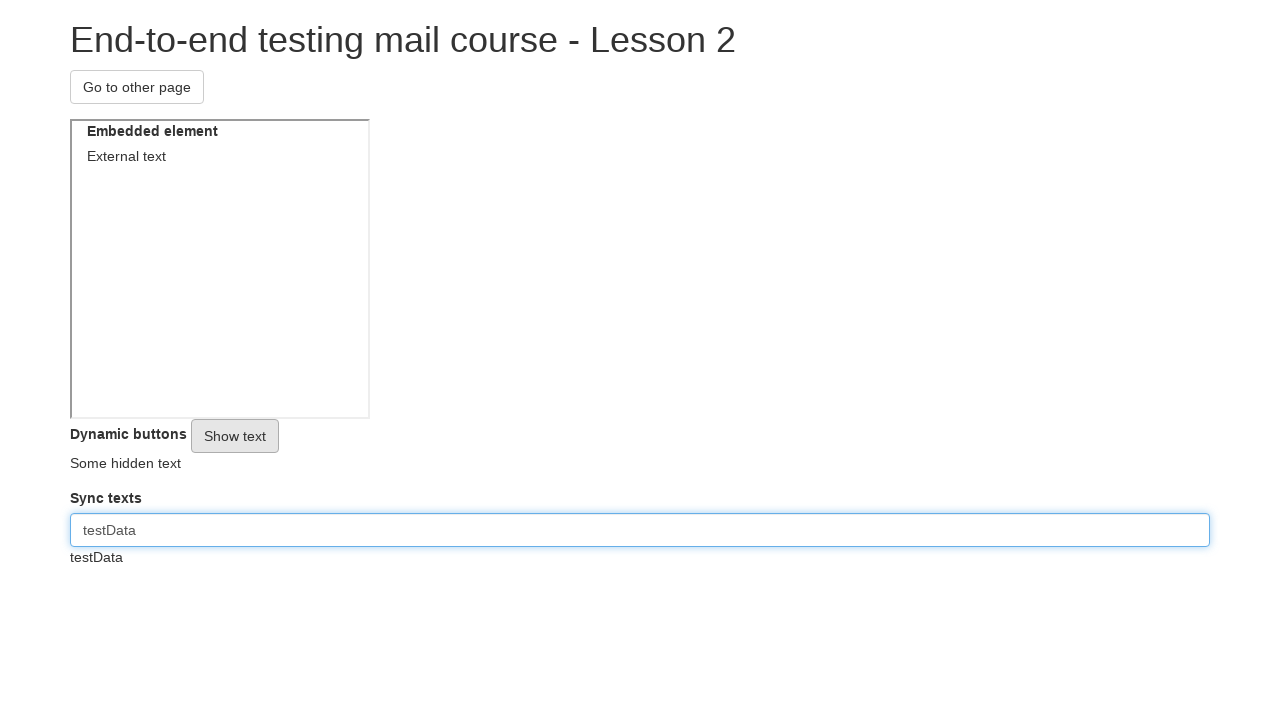

Located sync text display element
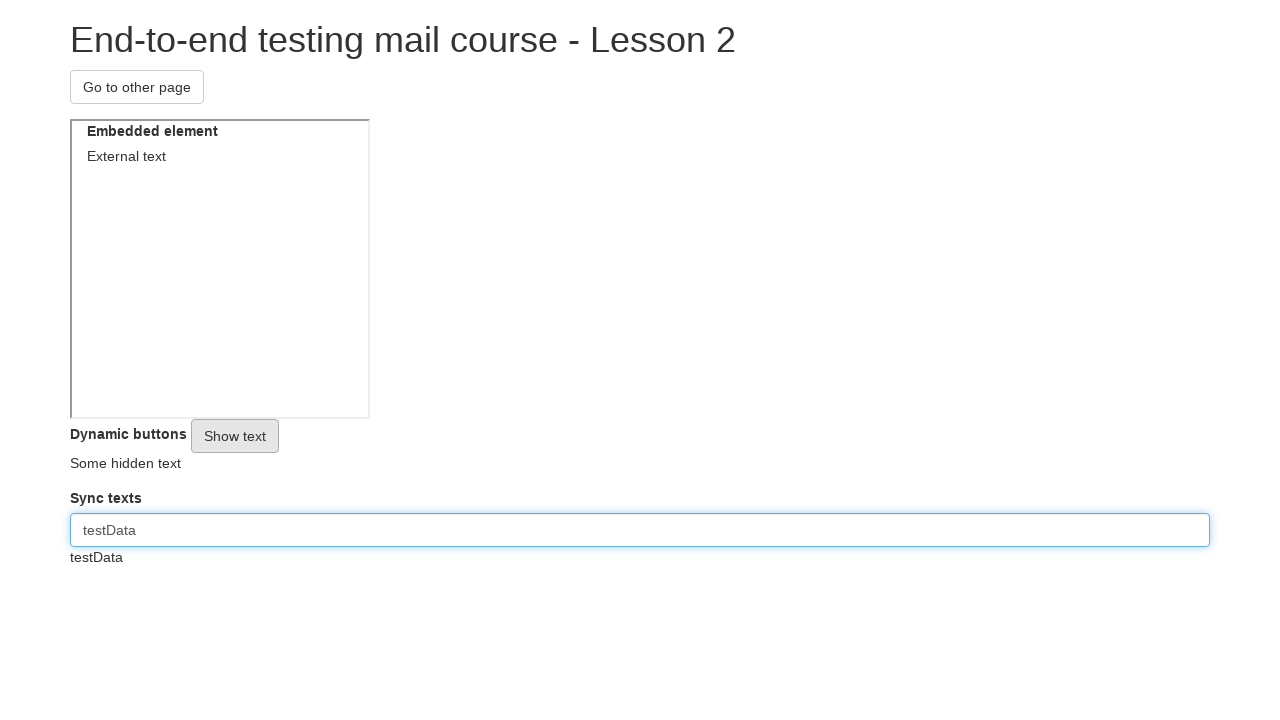

Verified sync text updated to 'testData'
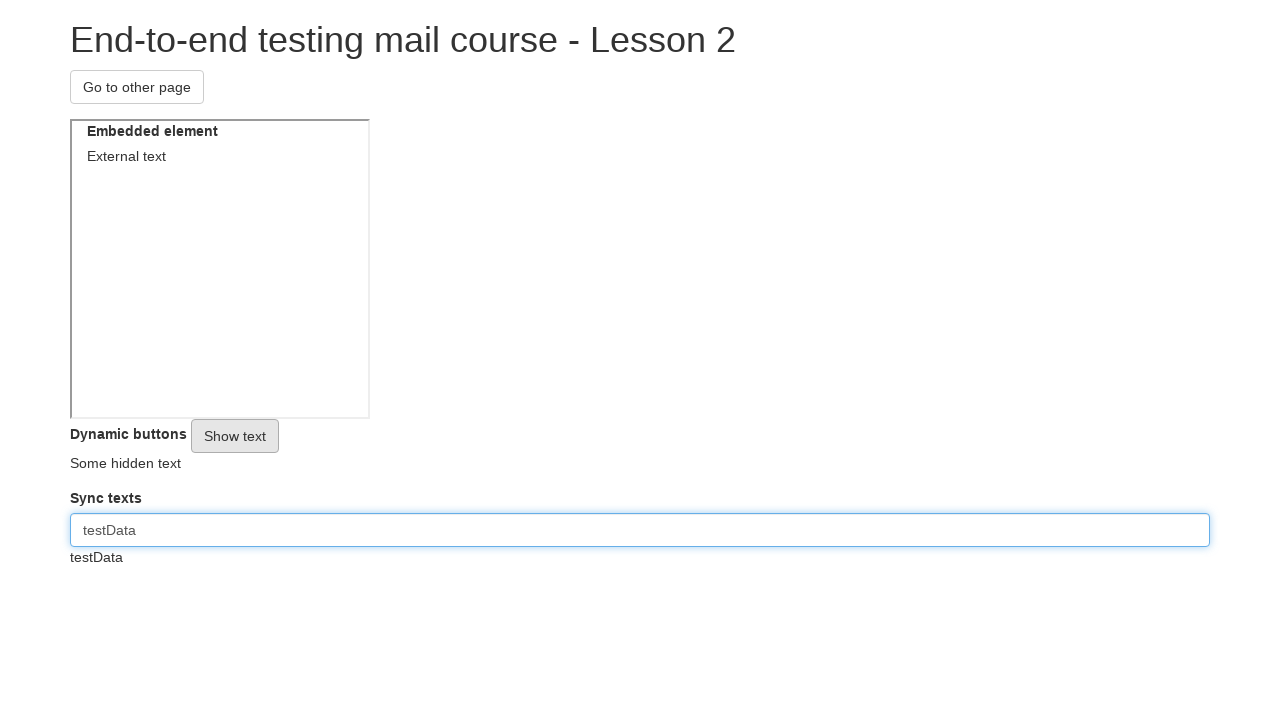

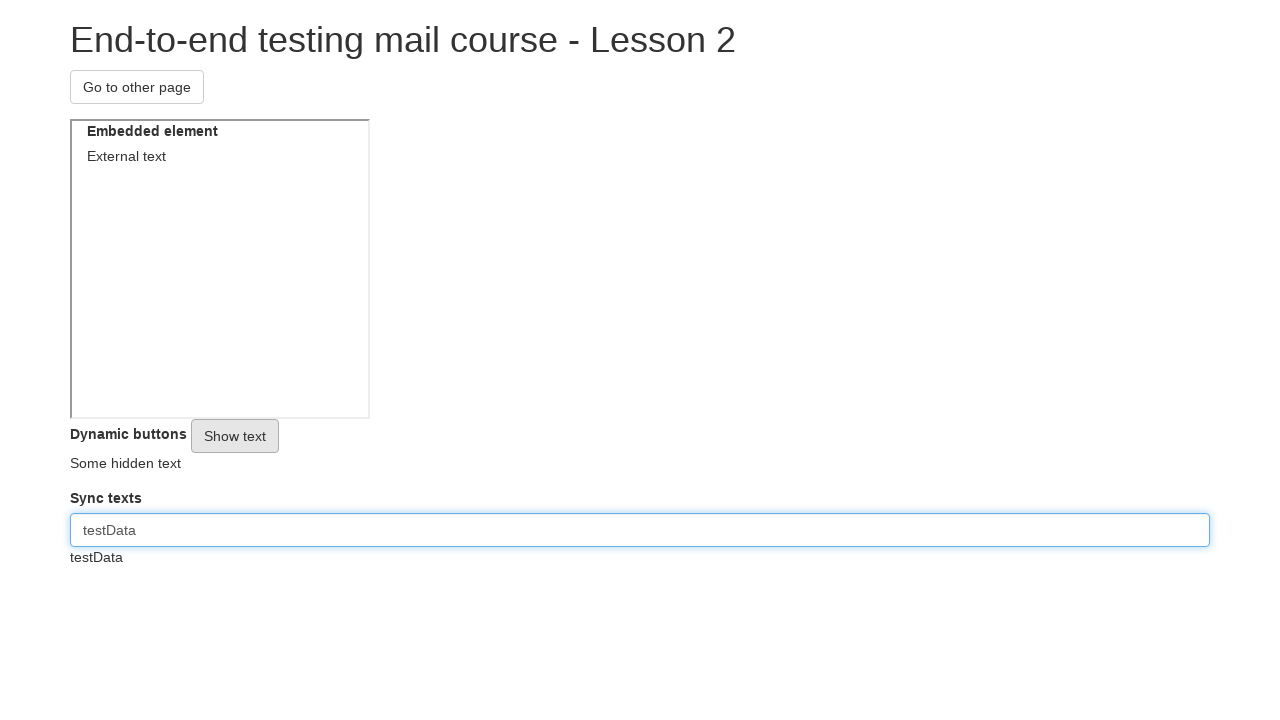